Tests dropdown selection functionality on a registration form by selecting a skill option from a dropdown menu

Starting URL: https://demo.automationtesting.in/Register.html

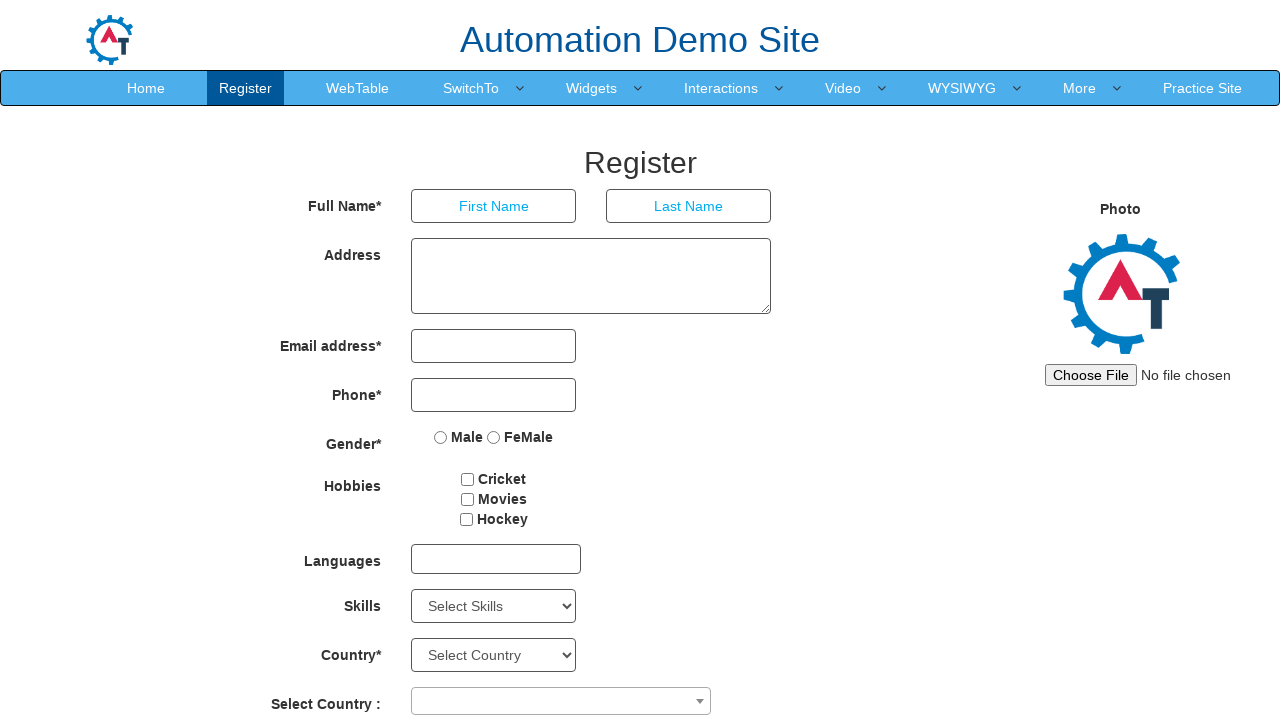

Navigated to registration form page
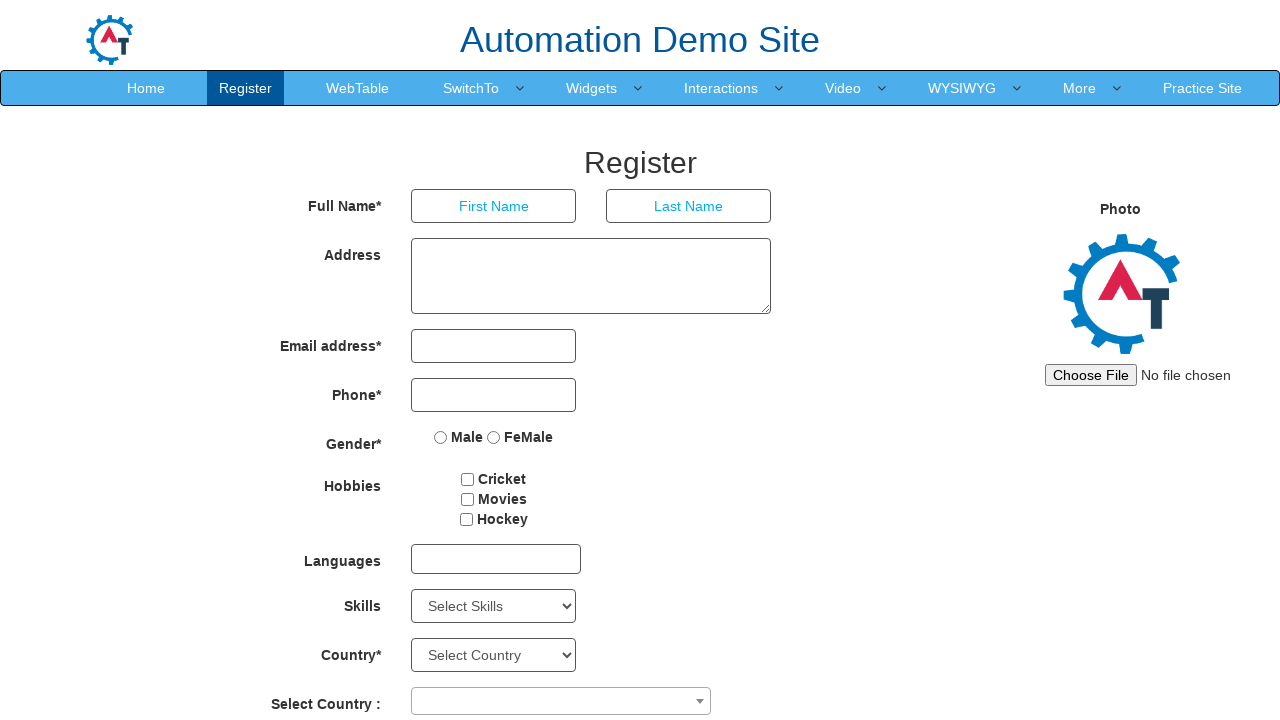

Selected 'Certifications' from the Skills dropdown menu on //select[@id="Skills"]
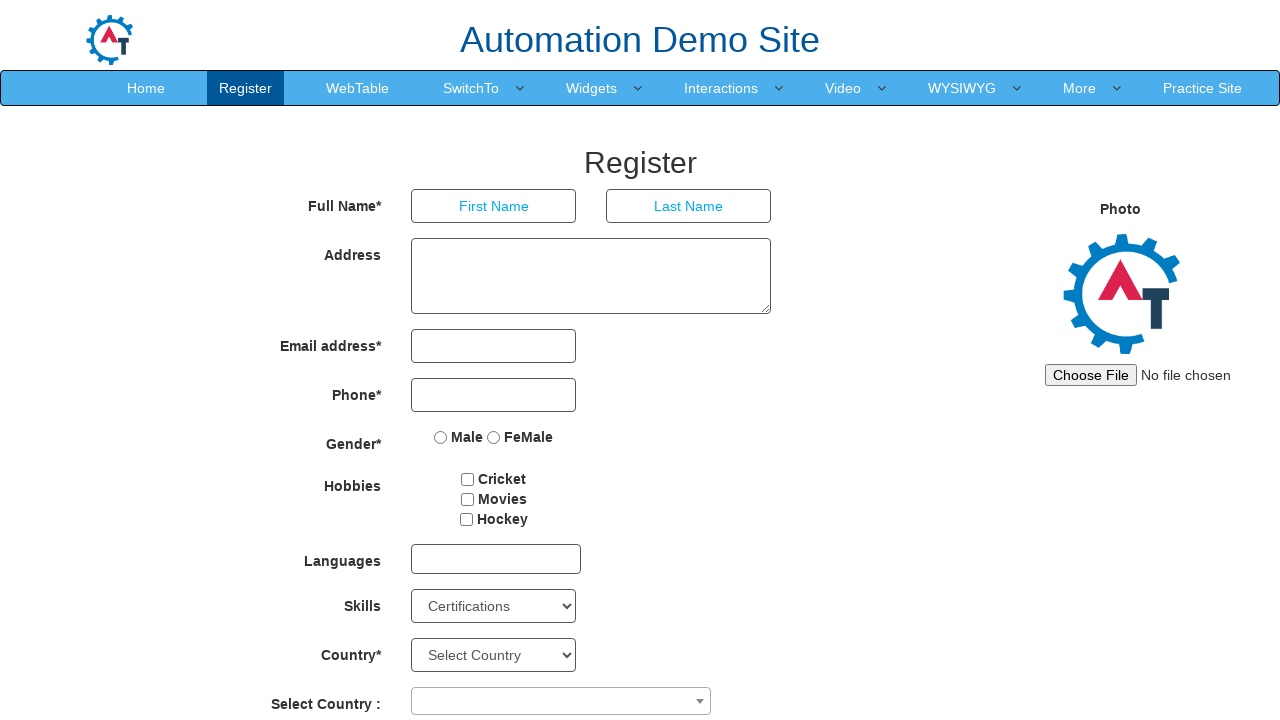

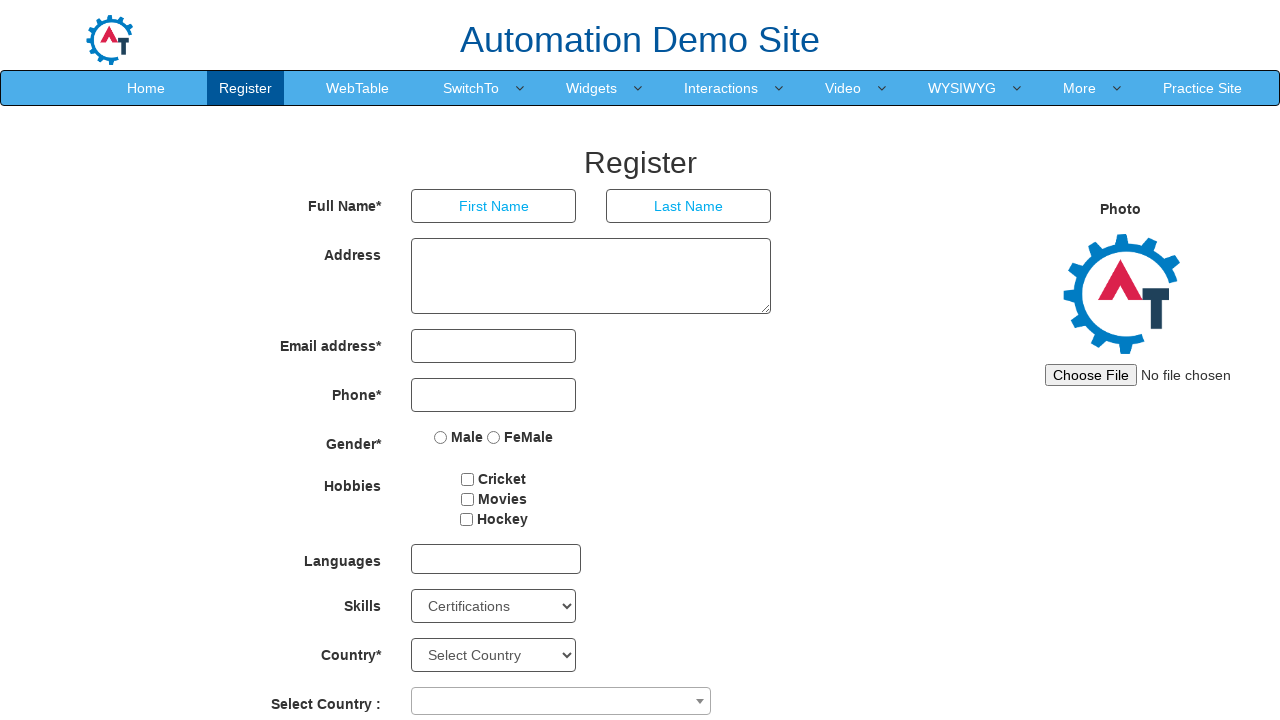